Tests static dropdown selection functionality by selecting options using three different methods: by index, by visible text, and by value.

Starting URL: https://rahulshettyacademy.com/dropdownsPractise/

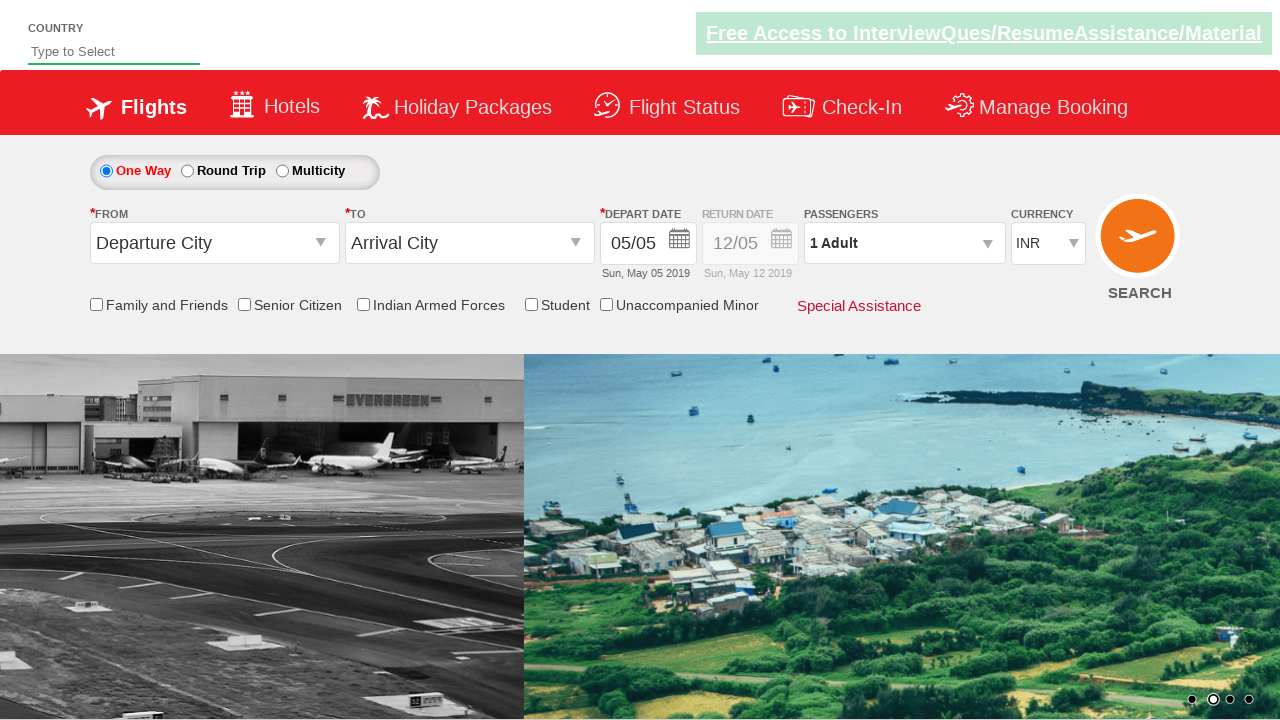

Selected dropdown option by index 2 (third option) on #ctl00_mainContent_DropDownListCurrency
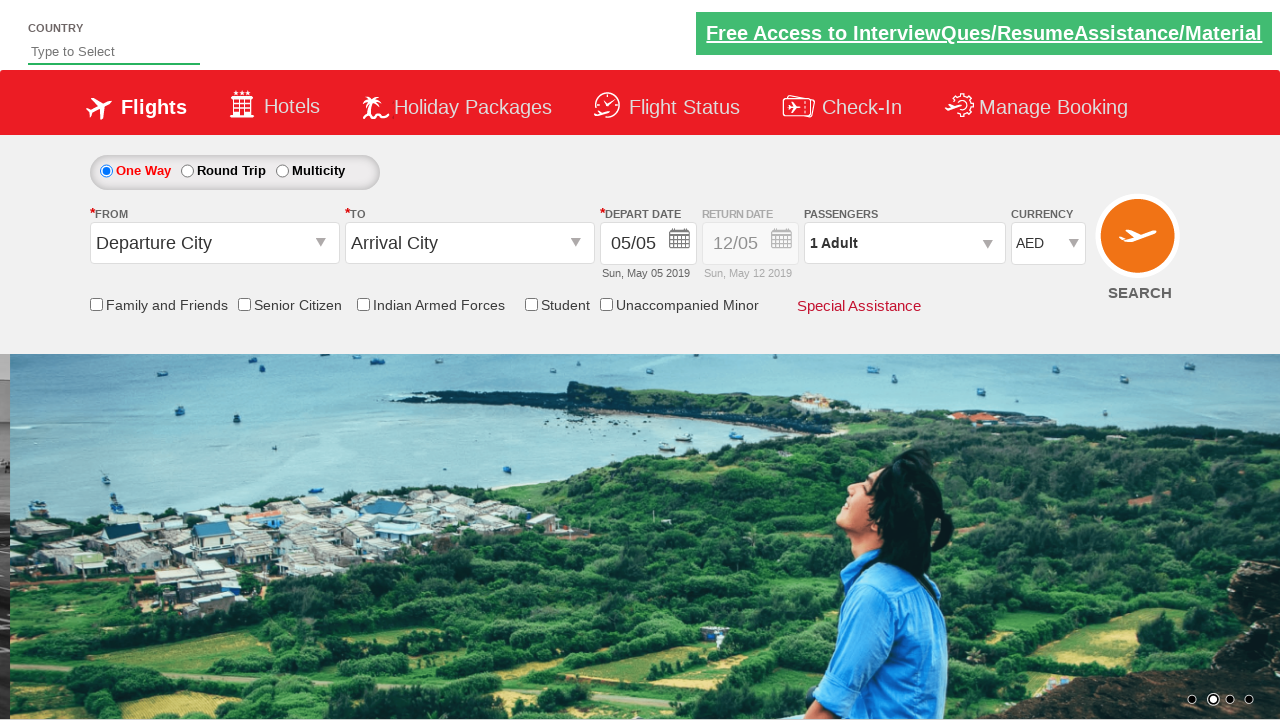

Selected dropdown option by visible text 'USD' on #ctl00_mainContent_DropDownListCurrency
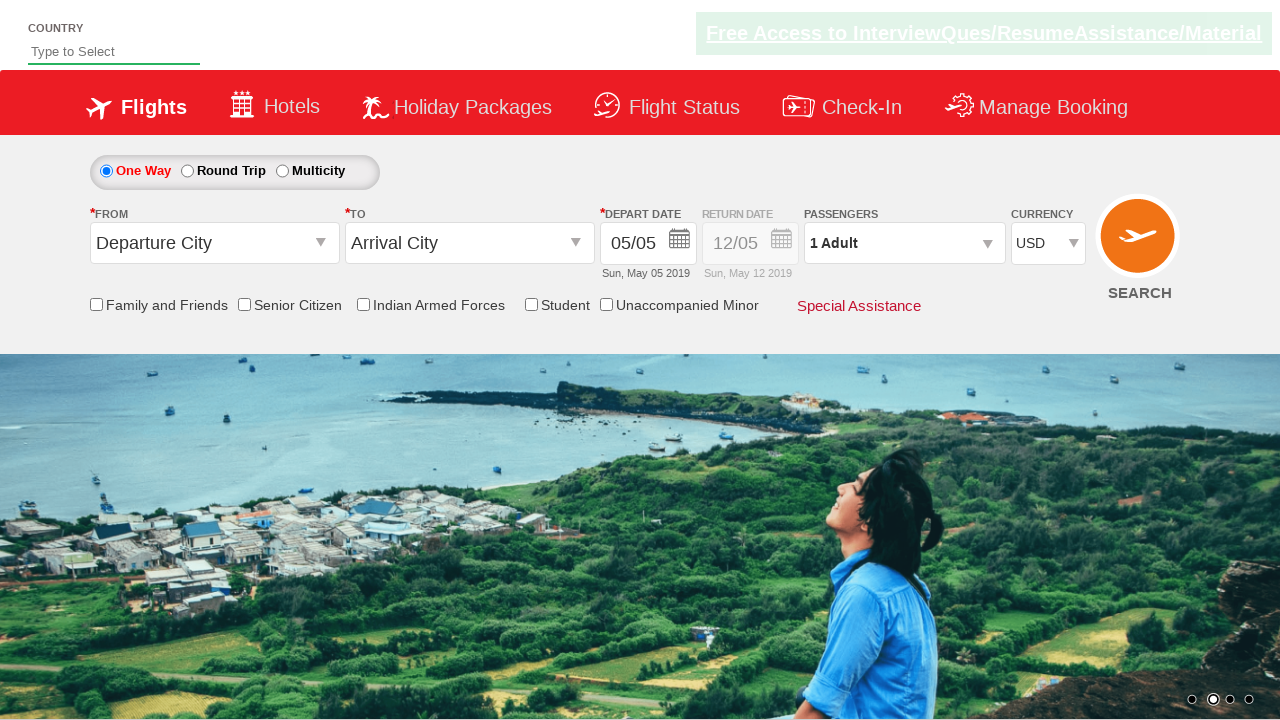

Selected dropdown option by value 'INR' on #ctl00_mainContent_DropDownListCurrency
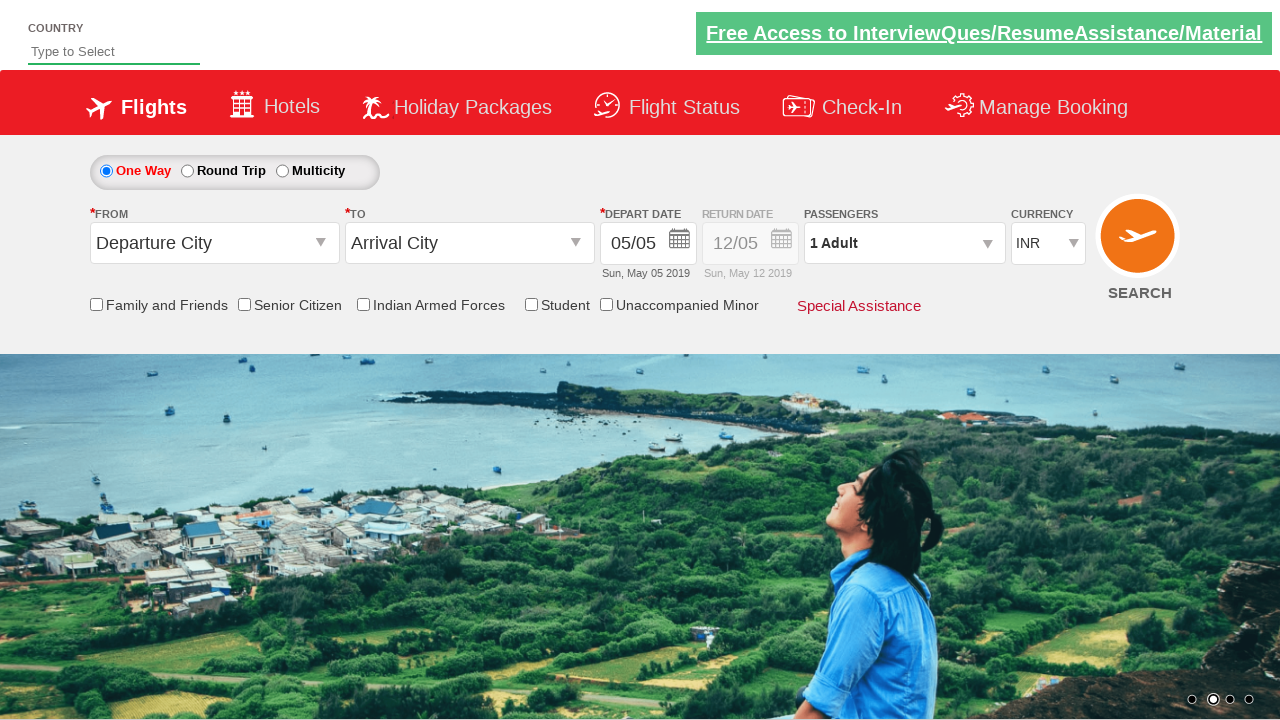

Waited 500ms to observe final dropdown selection
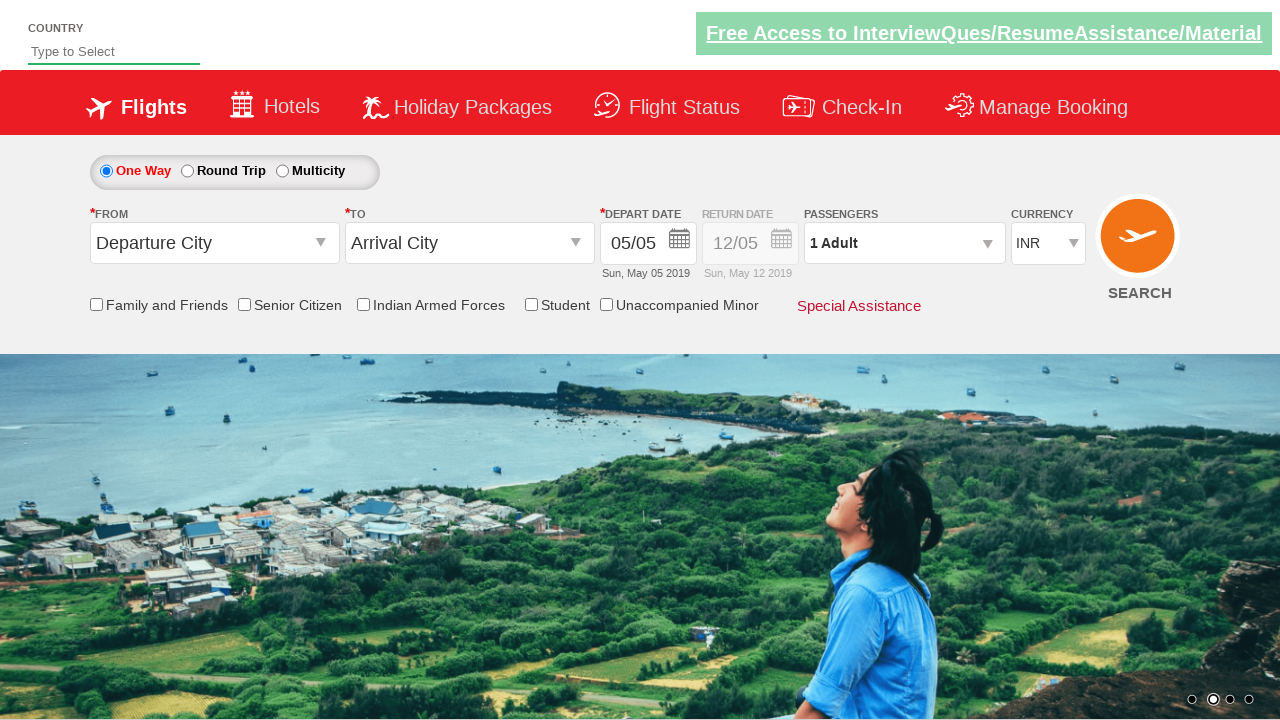

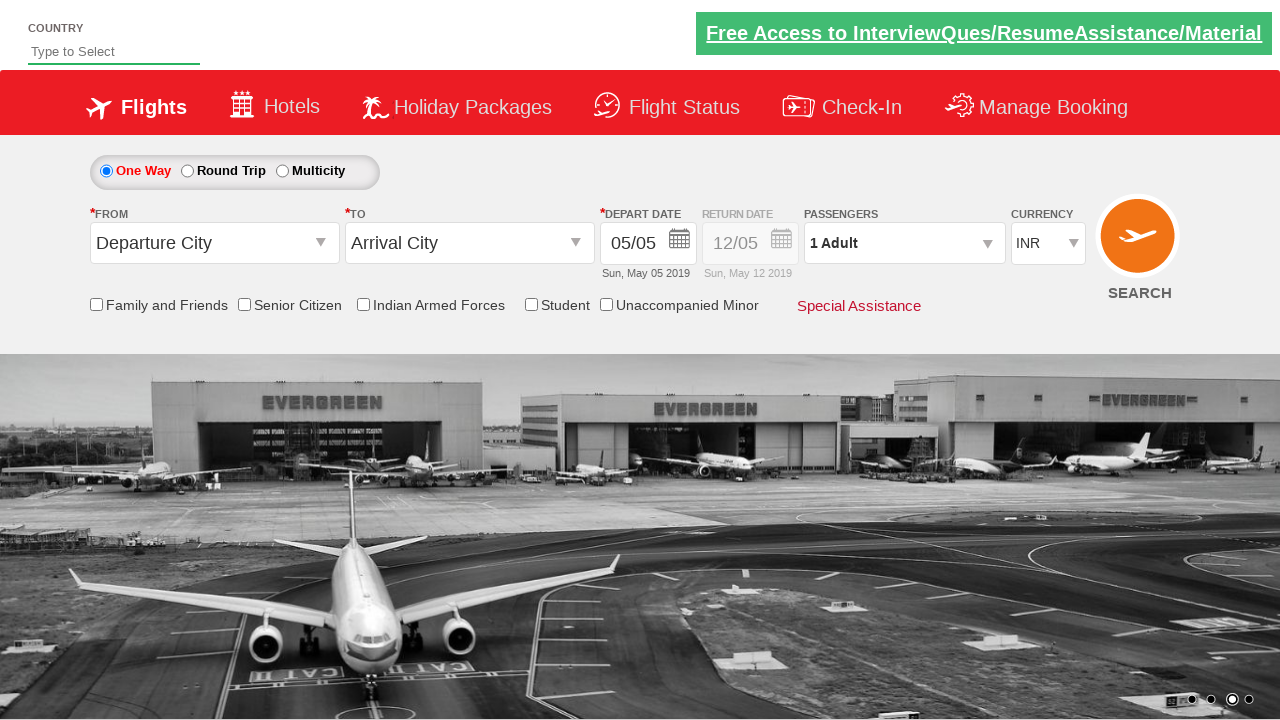